Verifies that the "Log In" button on the NextBaseCRM login page displays the expected text "Log In" by checking the button's value attribute.

Starting URL: https://login1.nextbasecrm.com/

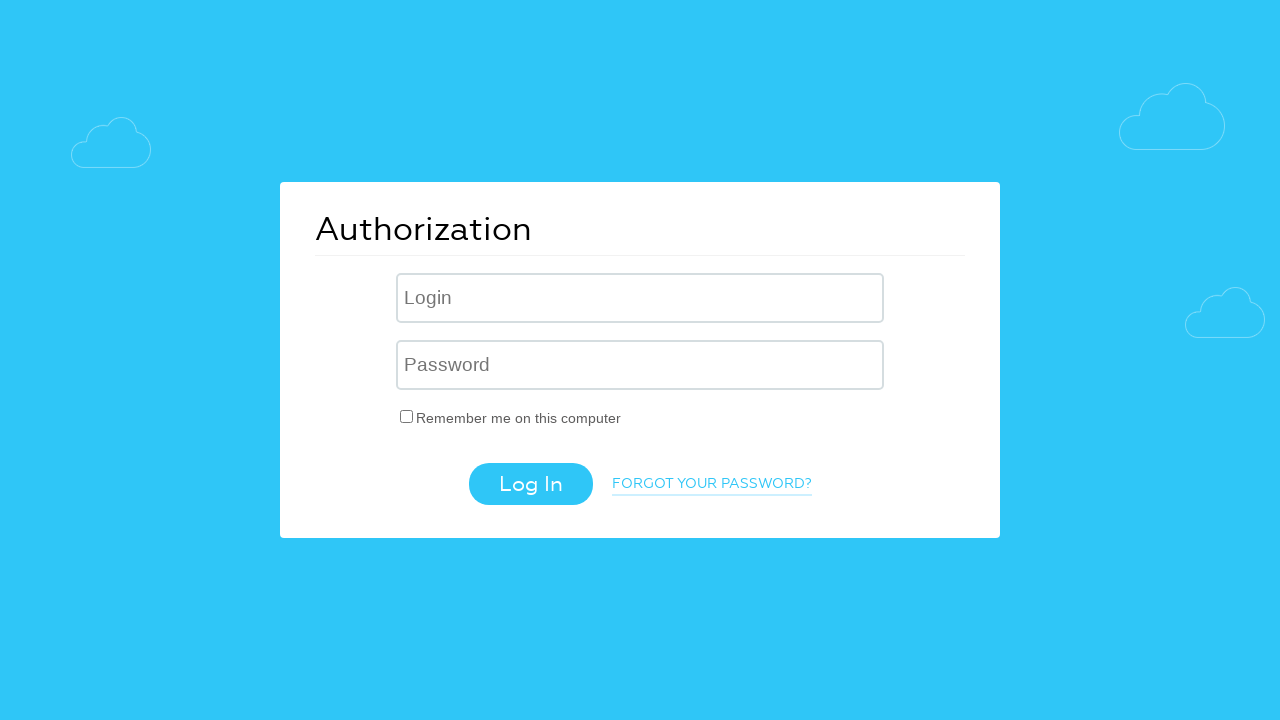

Waited for Log In button to be visible on NextBaseCRM login page
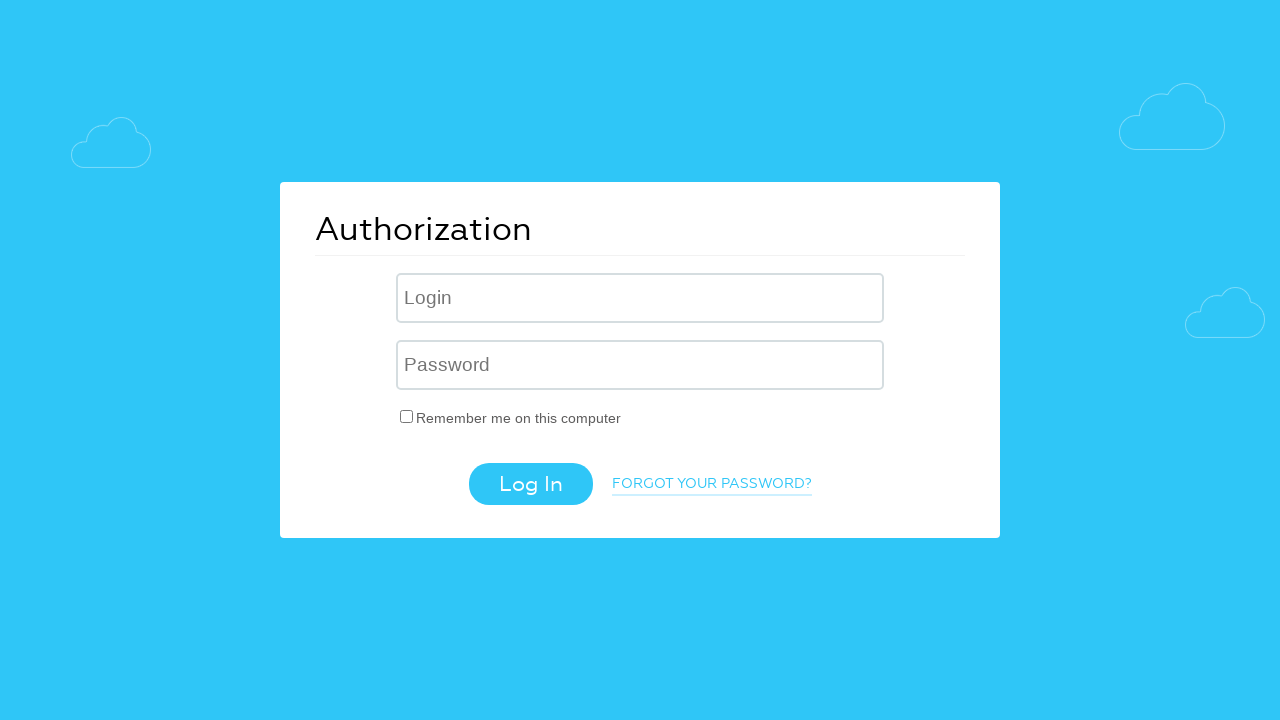

Retrieved value attribute from Log In button
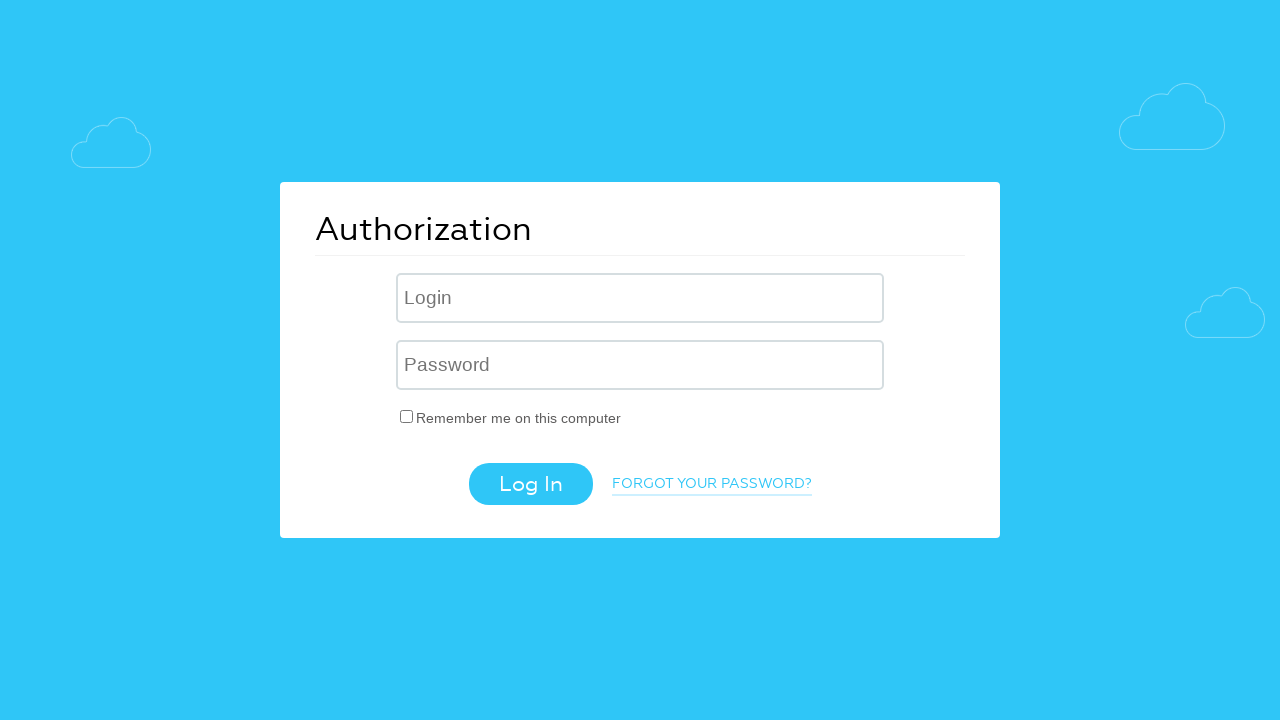

Set expected button text to 'Log In'
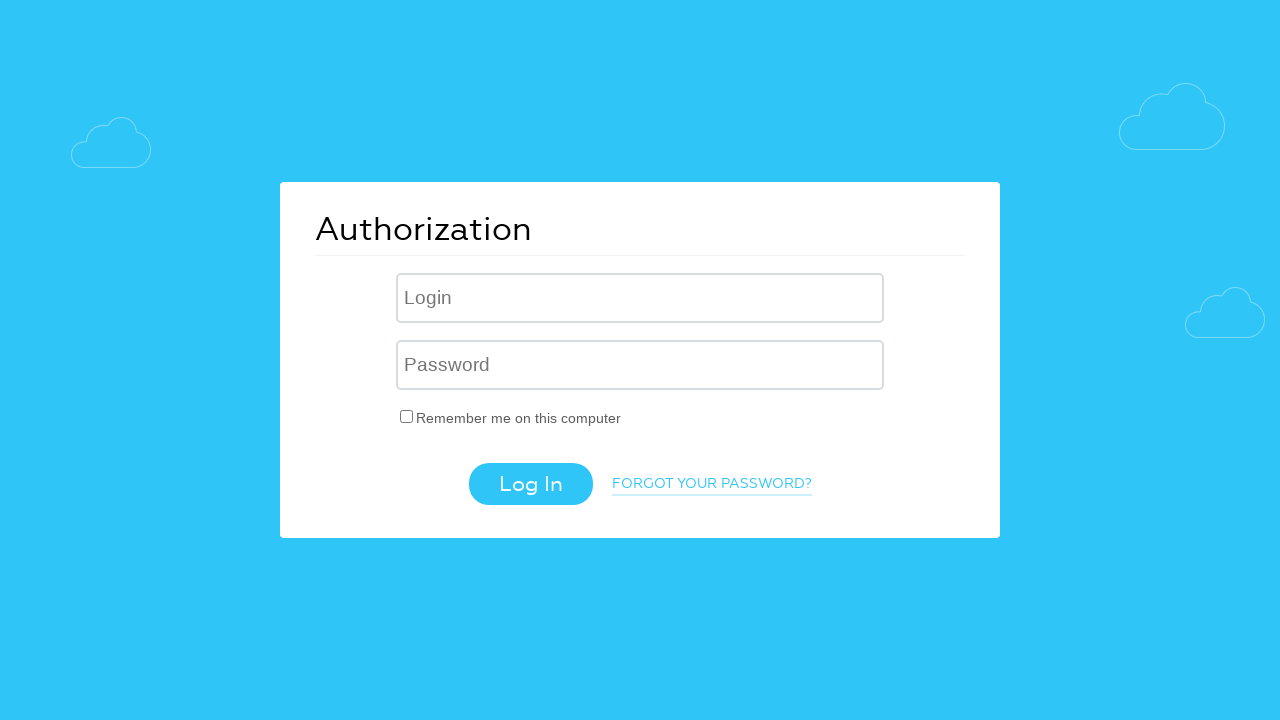

Verified Log In button displays expected text 'Log In'
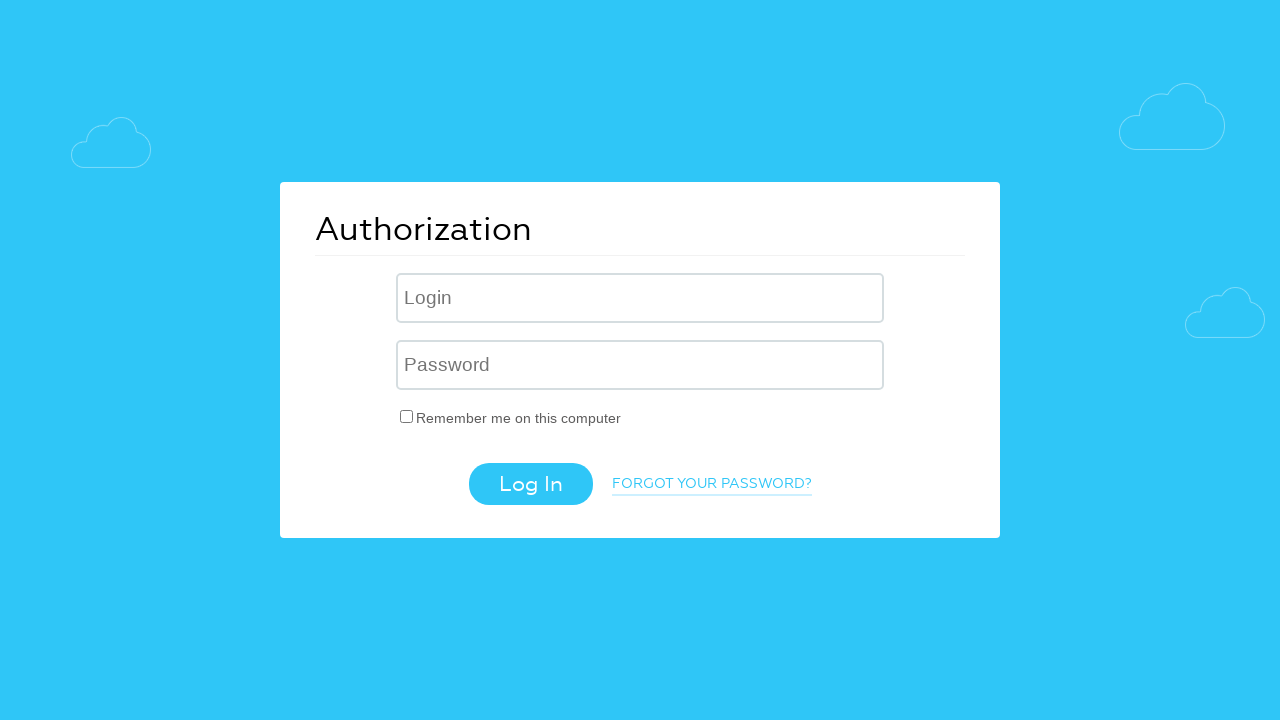

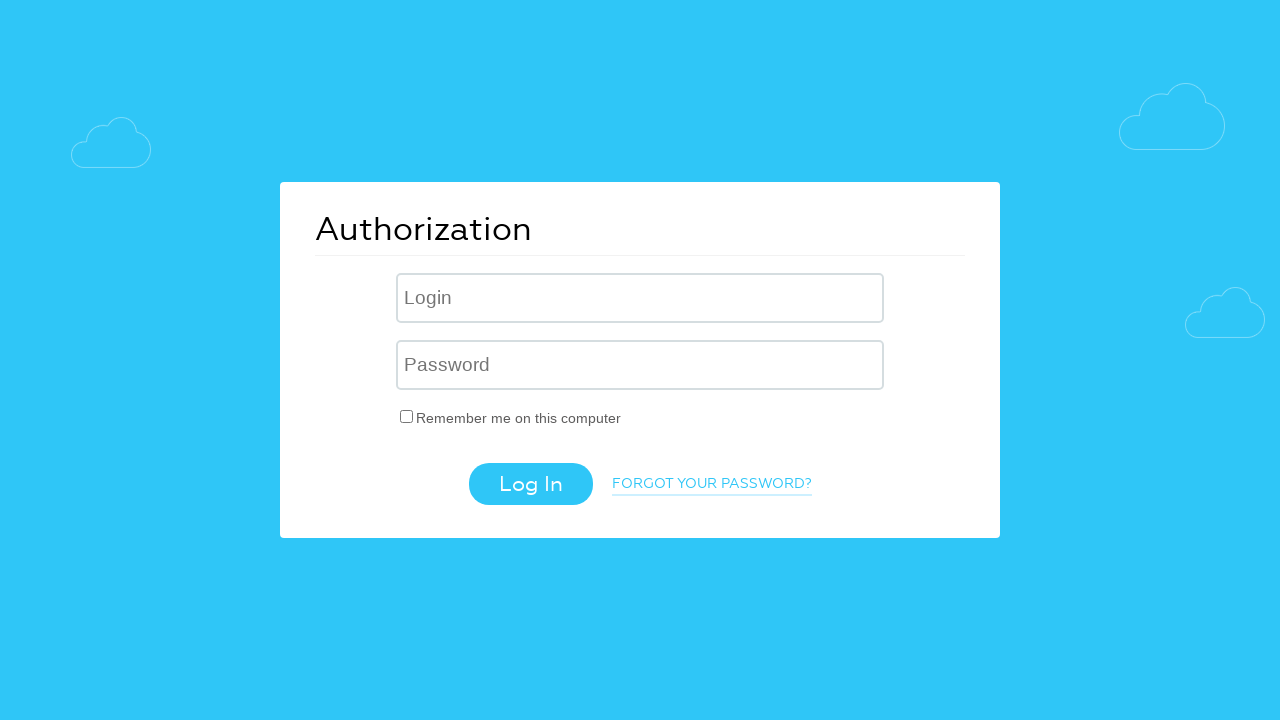